Tests typing into a field and then blurring (removing focus) from it

Starting URL: https://example.cypress.io/commands/actions

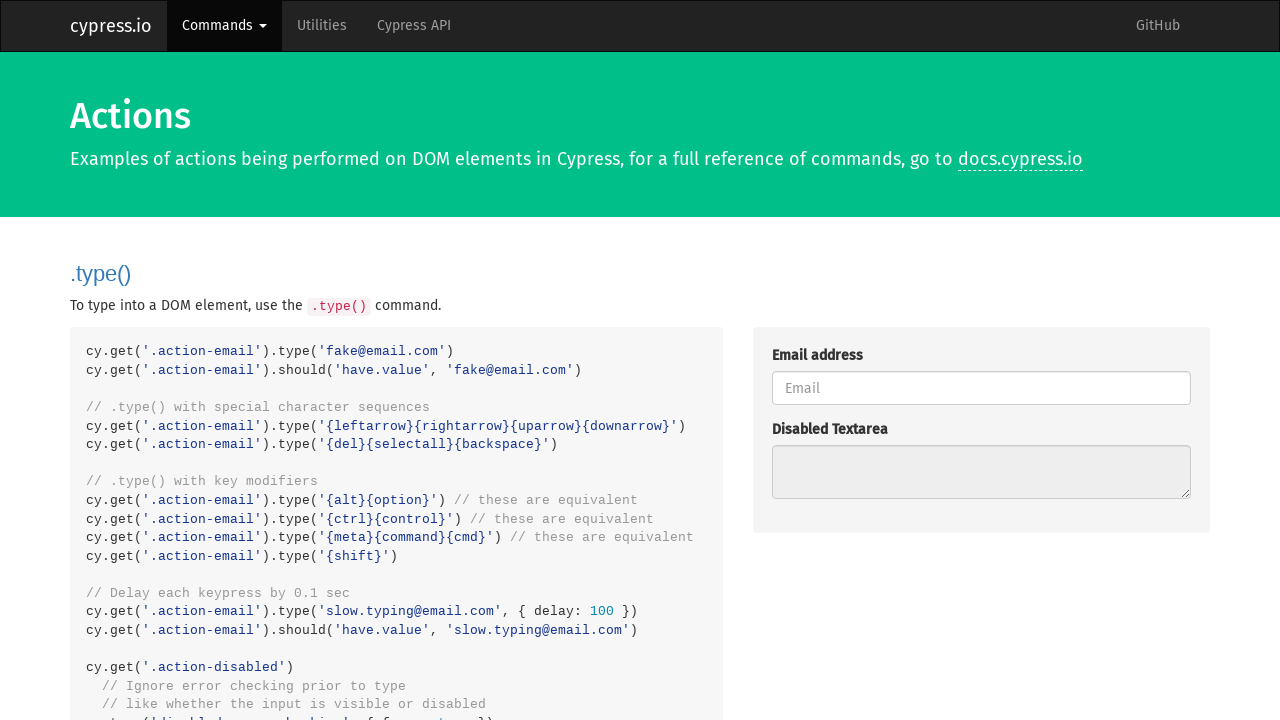

Navigated to example.cypress.io actions page
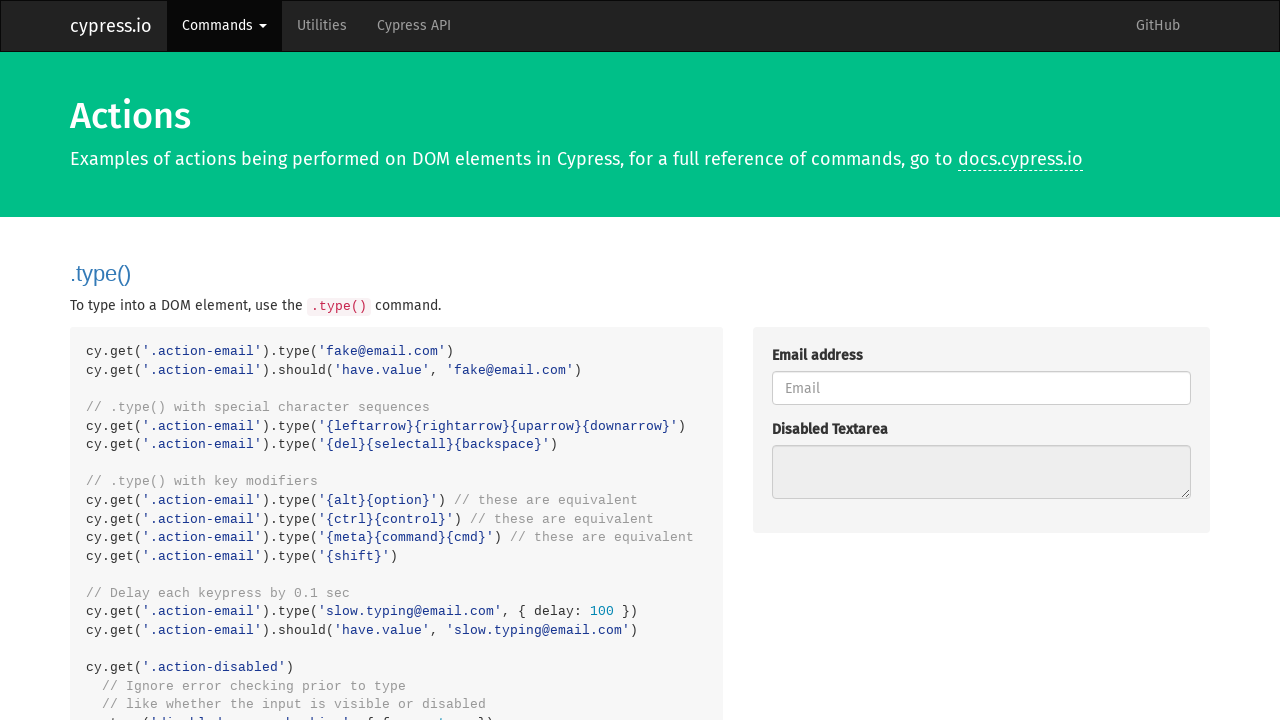

Typed 'About to blur' into the action-blur field on .action-blur
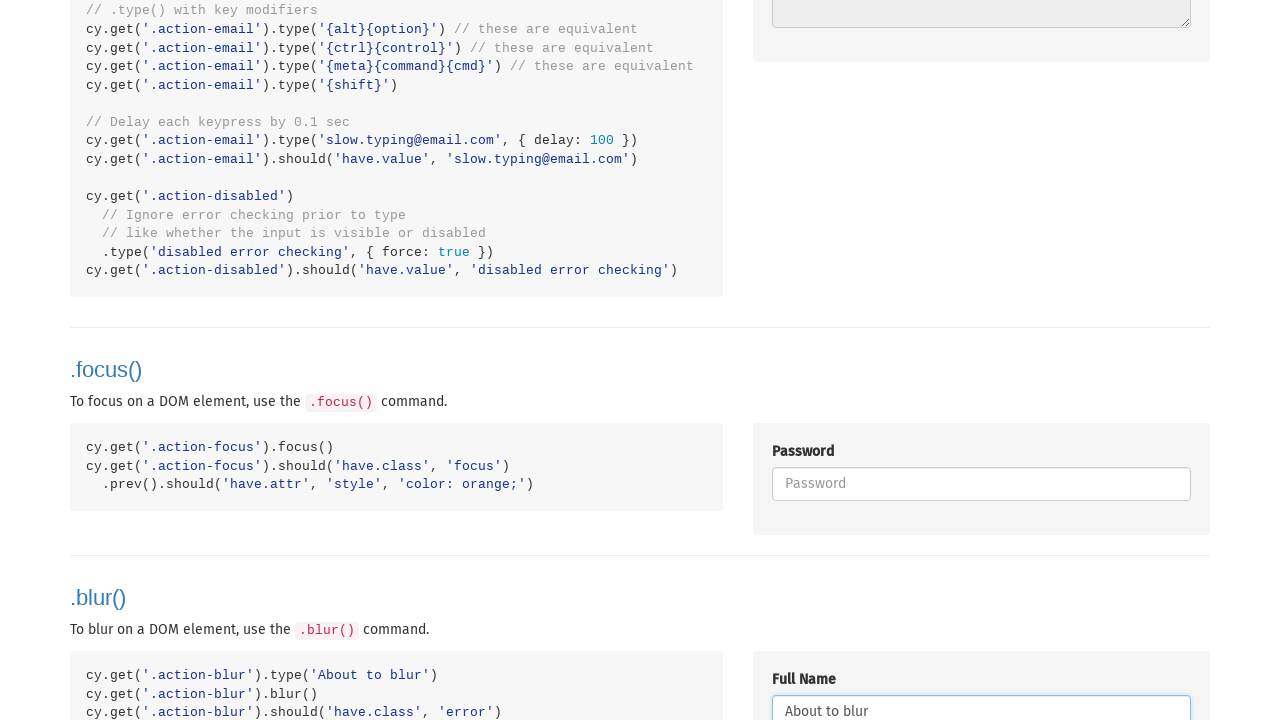

Blurred the action-blur element, removing focus from the field
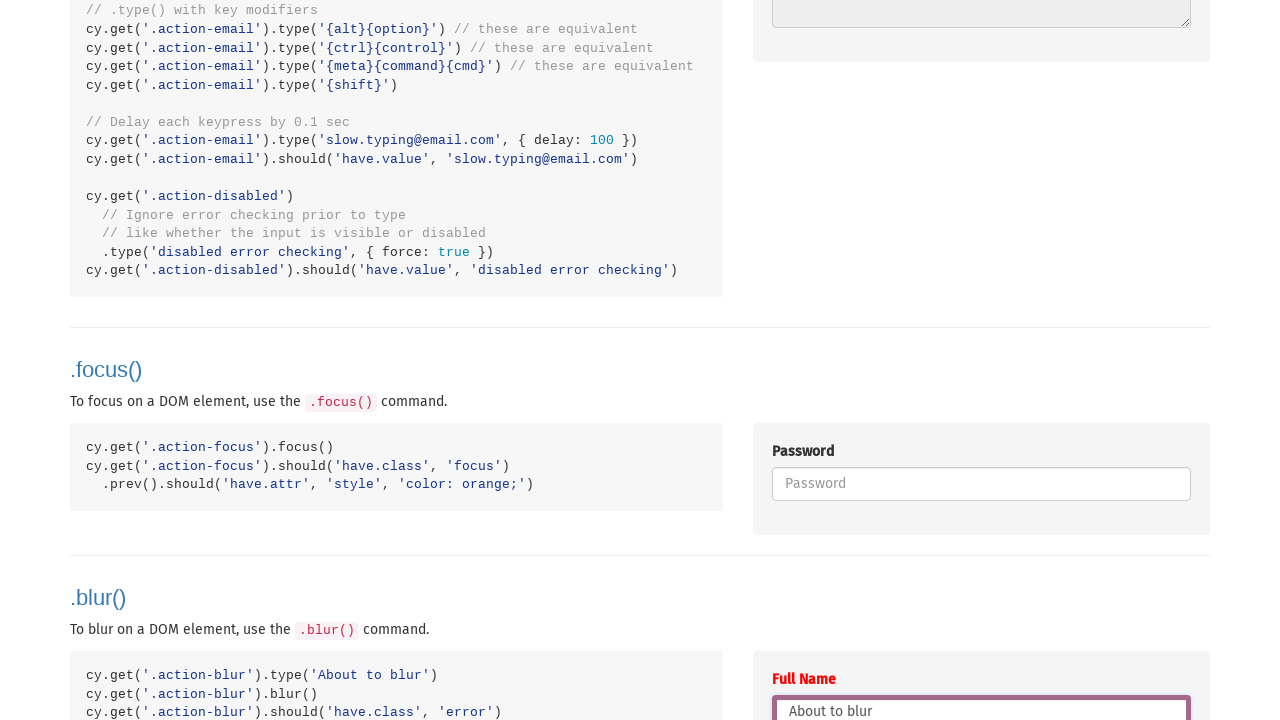

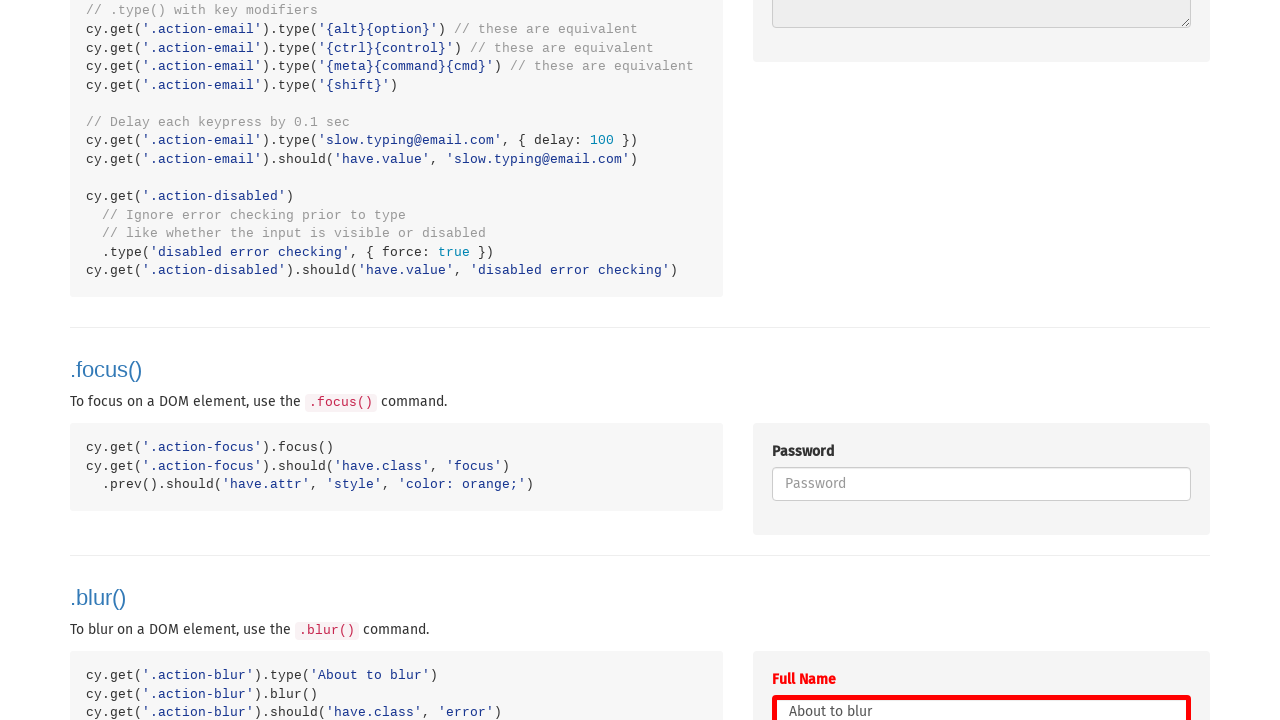